Tests drag and drop functionality on jQuery UI demo page by dragging an element from source to target location

Starting URL: https://jqueryui.com/droppable/

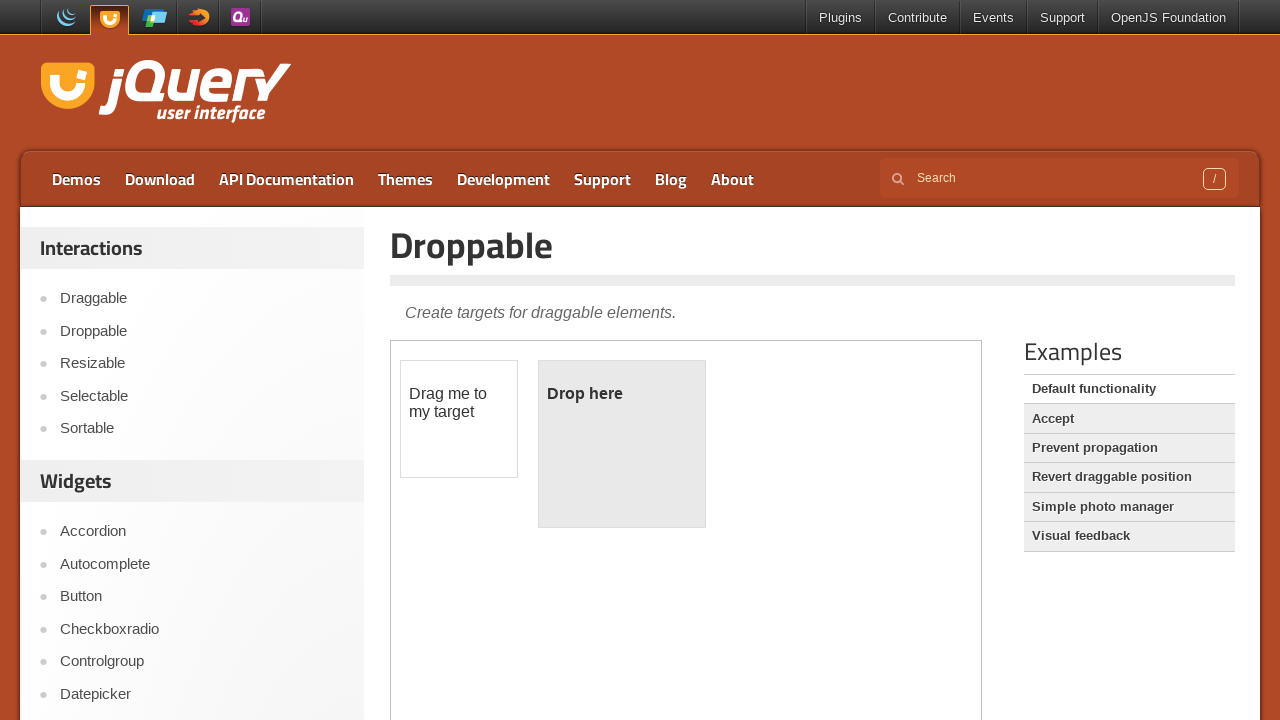

Located and switched to the demo-frame iframe
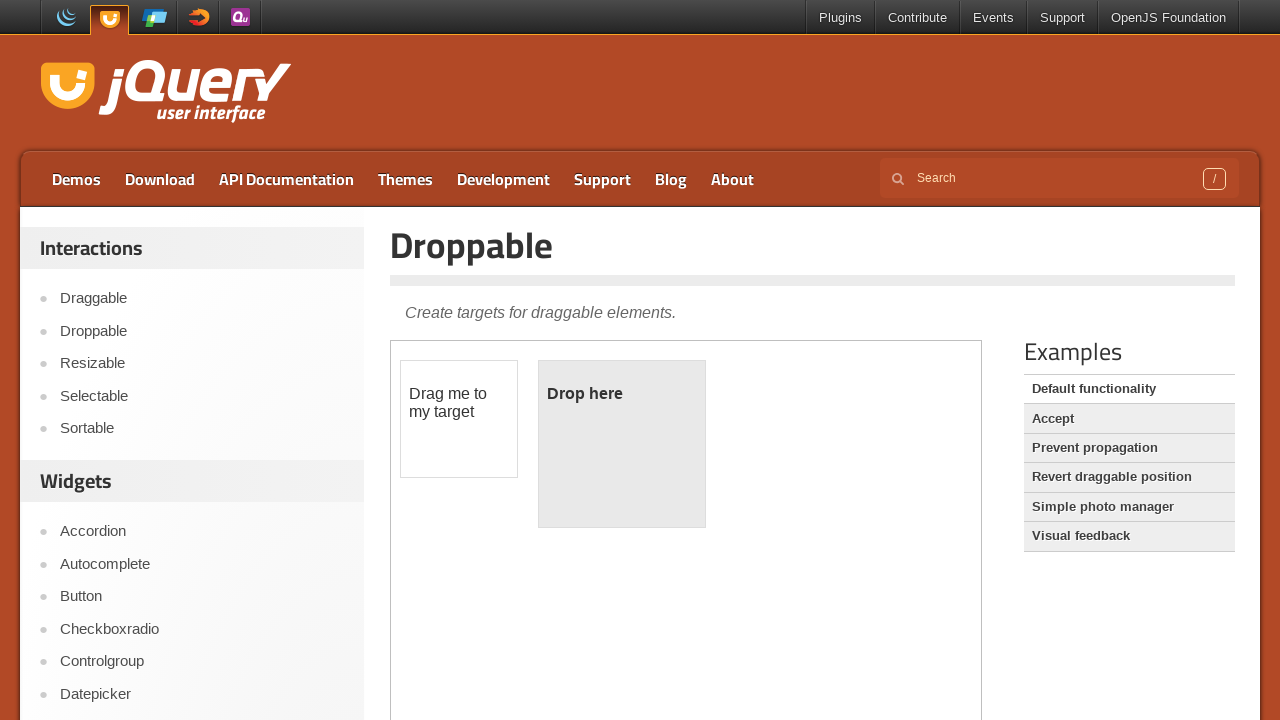

Located the draggable source element
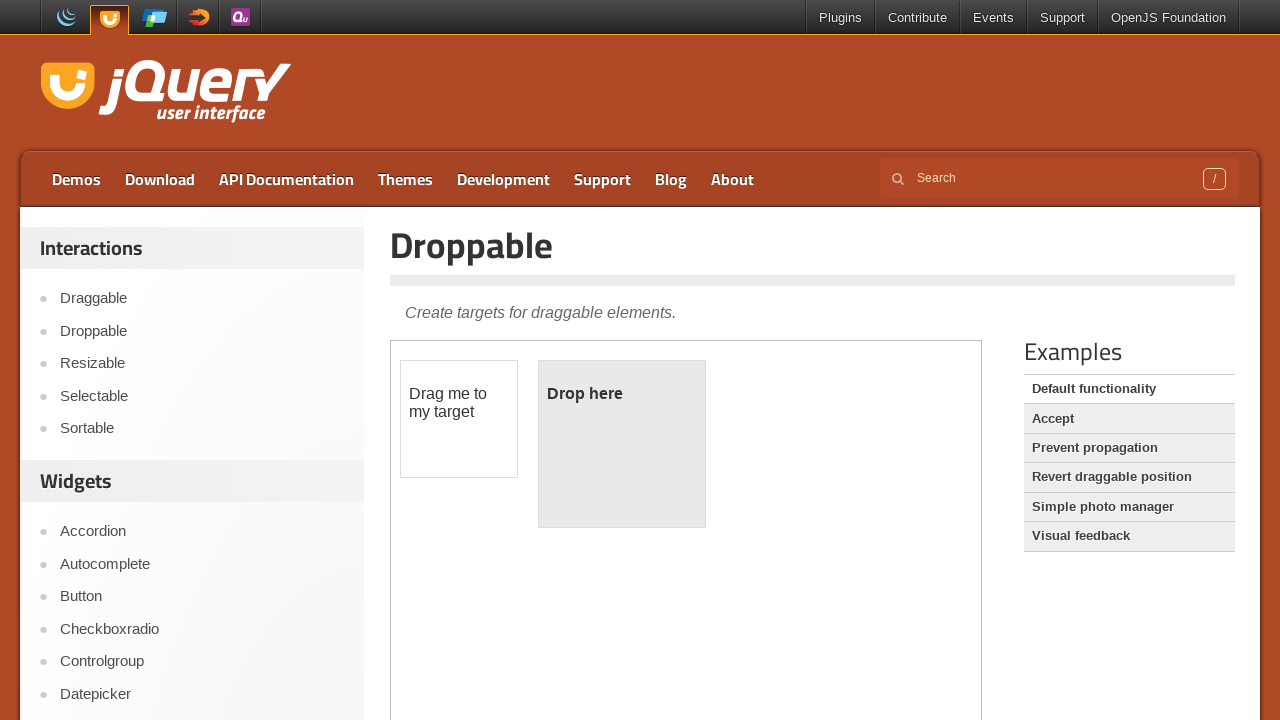

Located the droppable target element
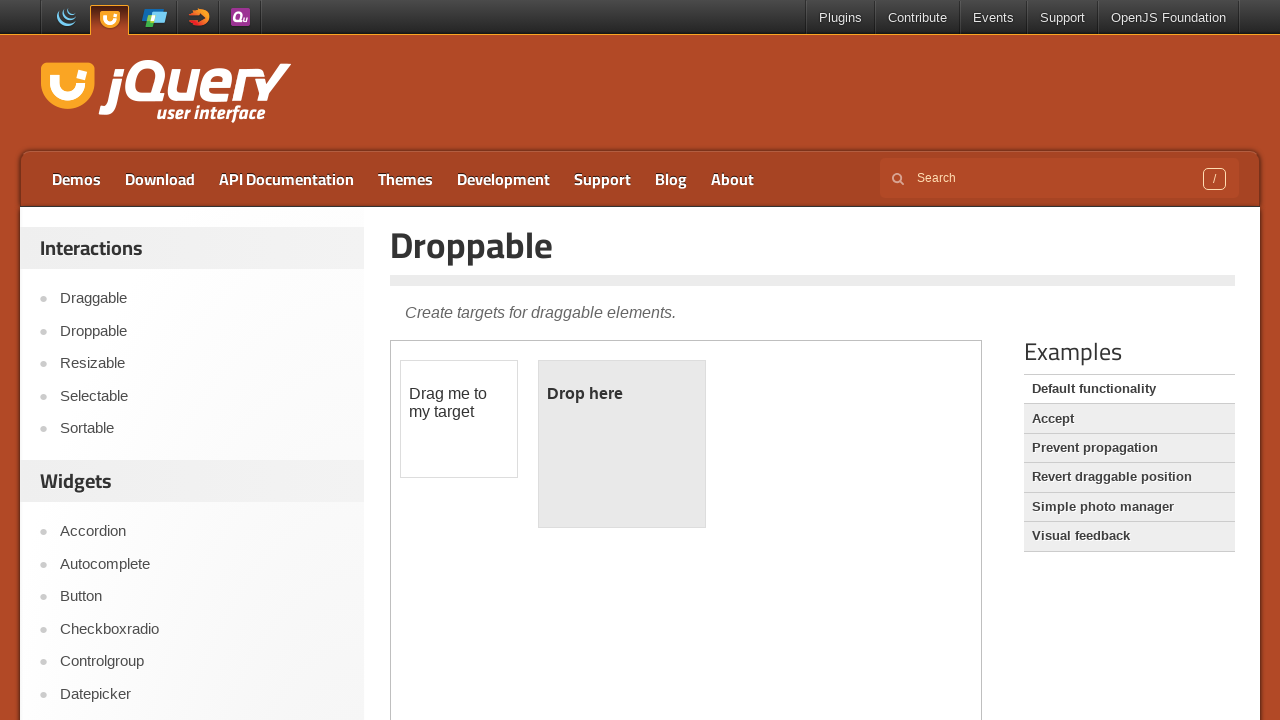

Dragged the source element to the target location at (622, 444)
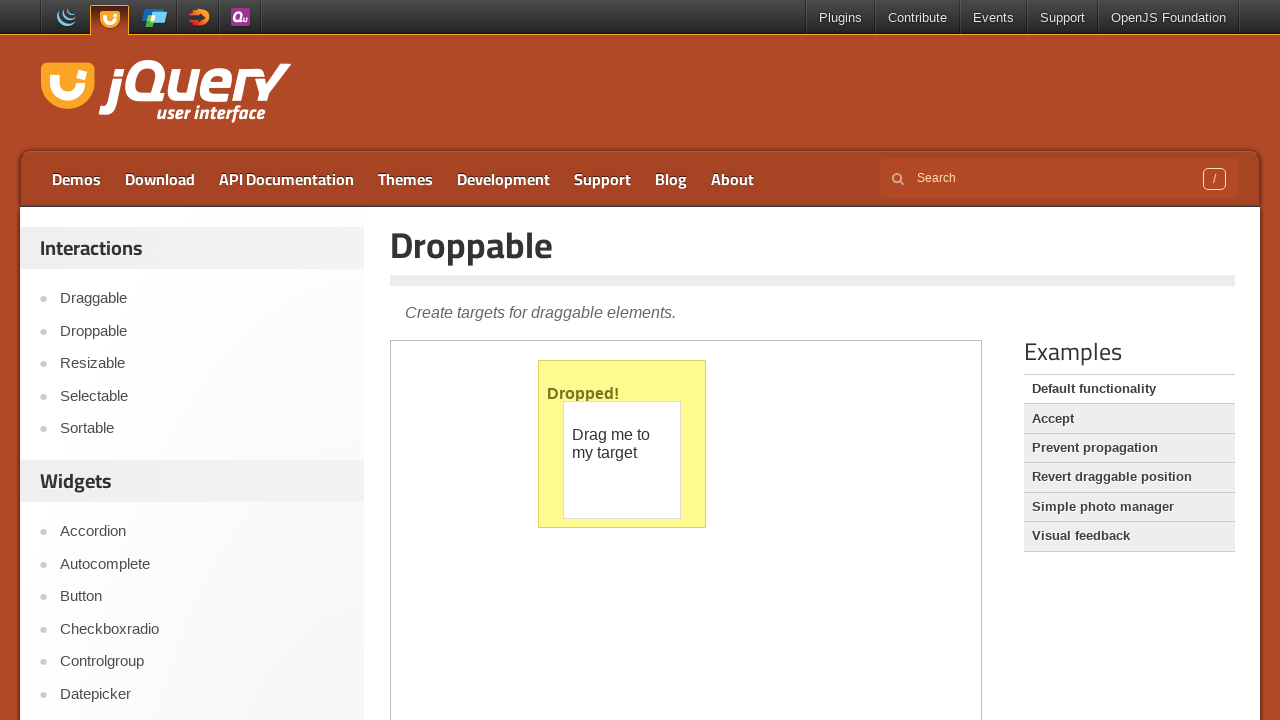

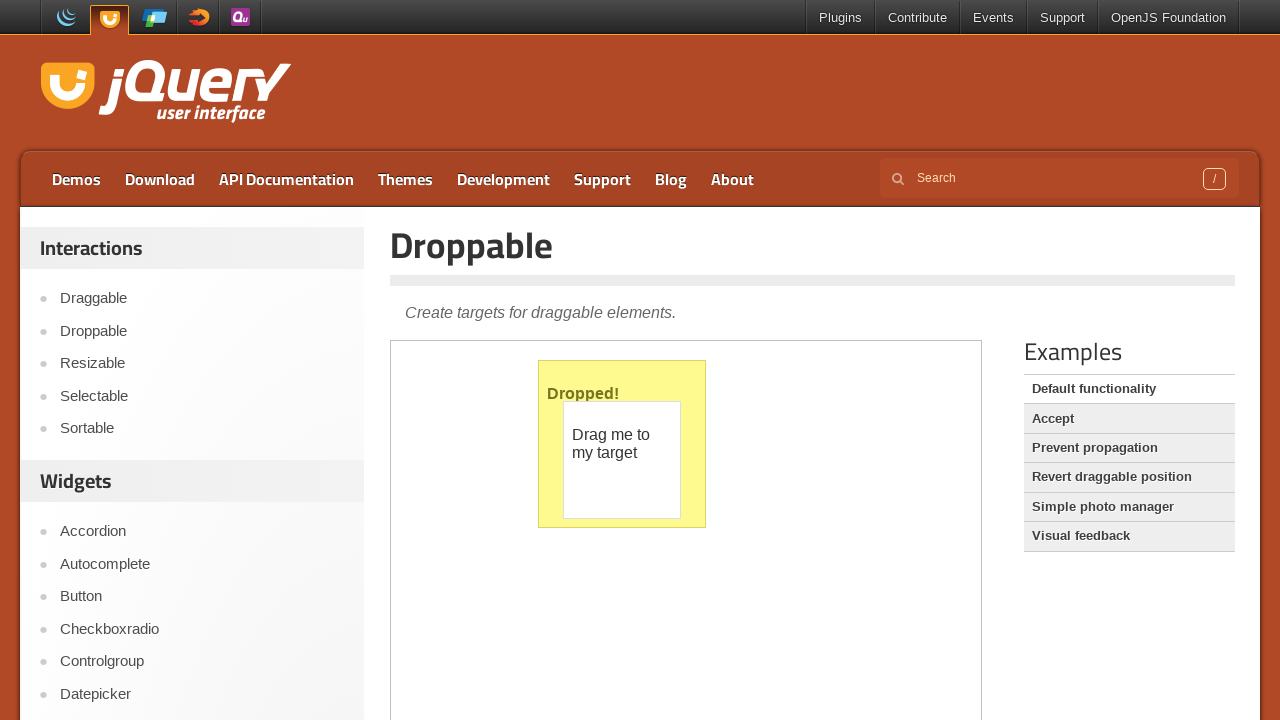